Tests horizontal slider functionality by dragging the slider element to a new position

Starting URL: https://the-internet.herokuapp.com/horizontal_slider

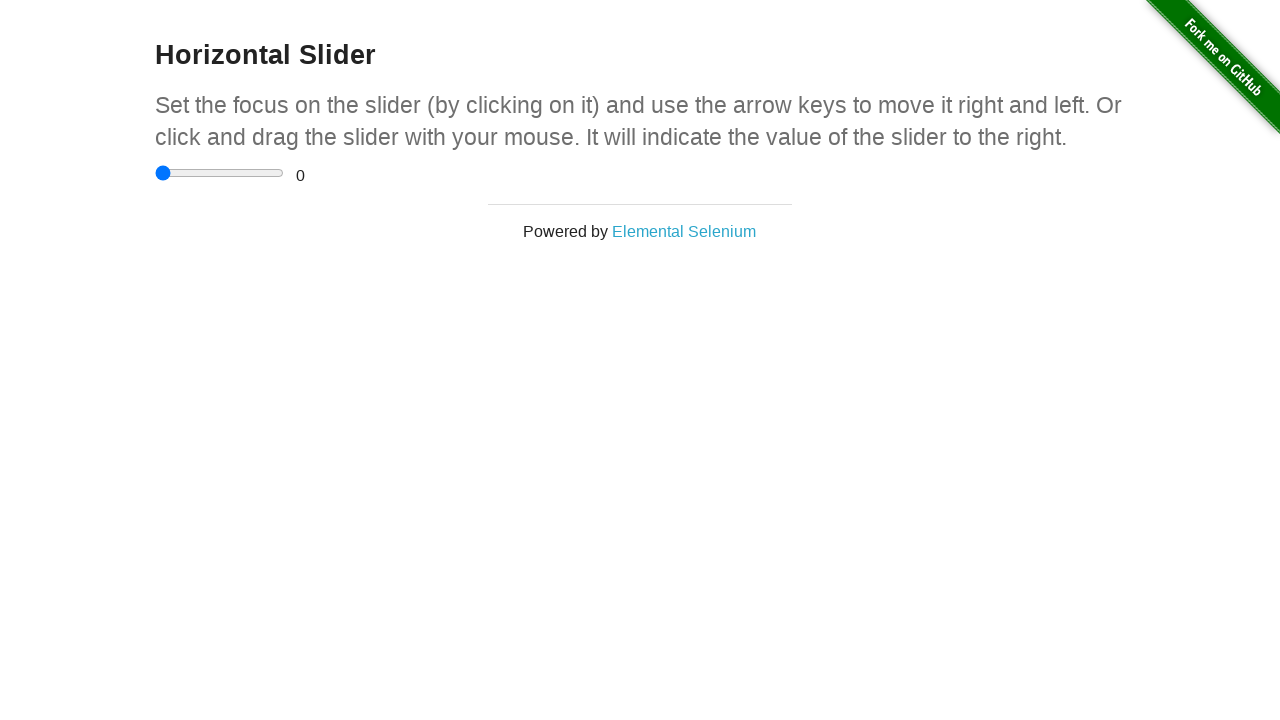

Navigated to horizontal slider test page
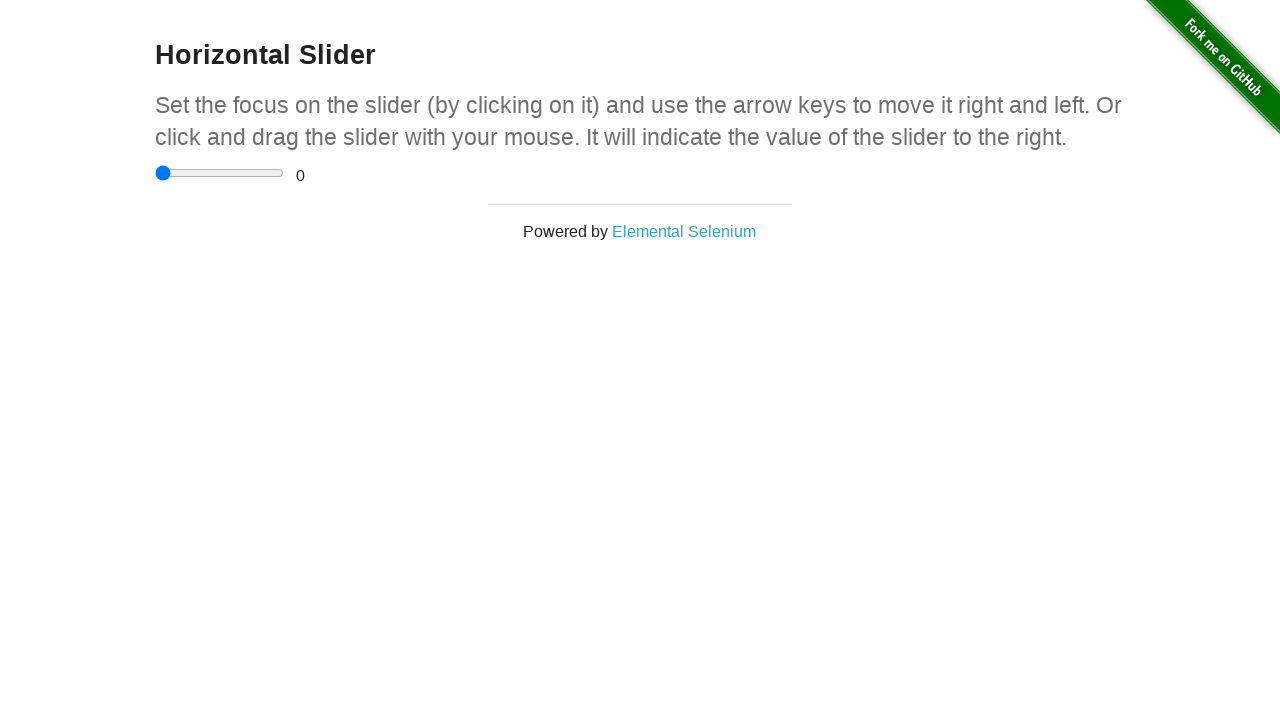

Located the horizontal slider element
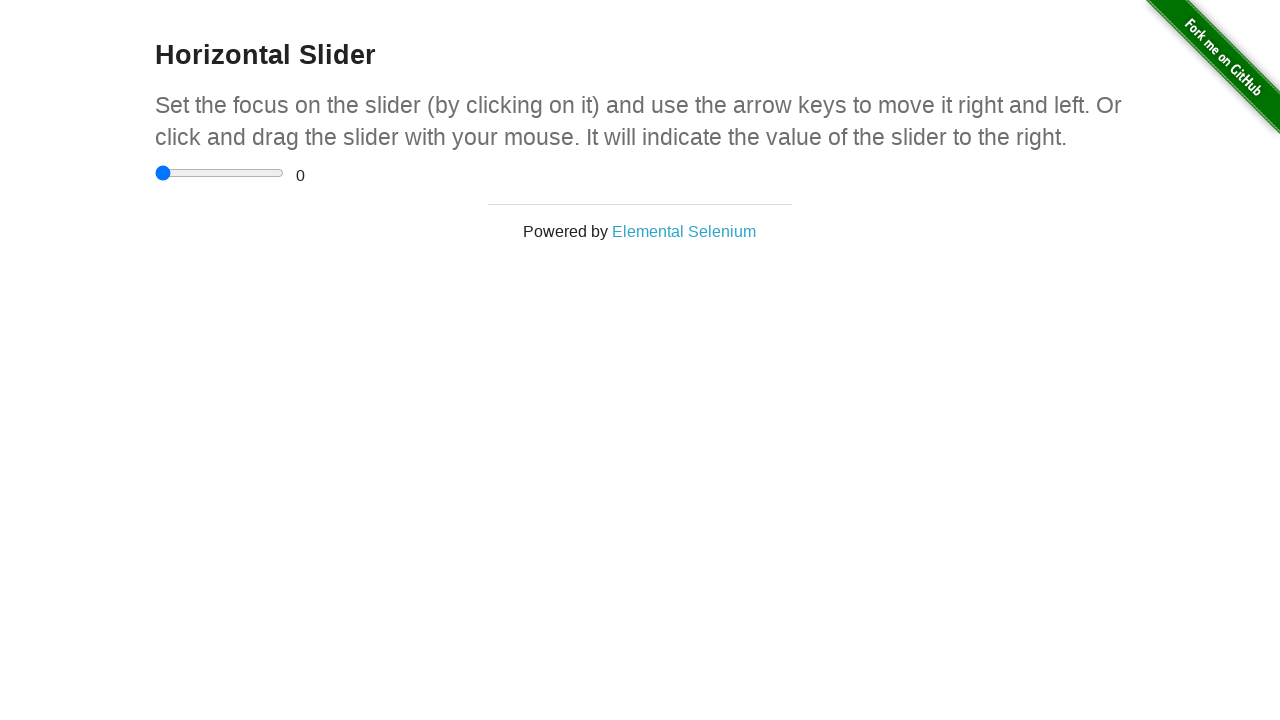

Retrieved slider bounding box dimensions
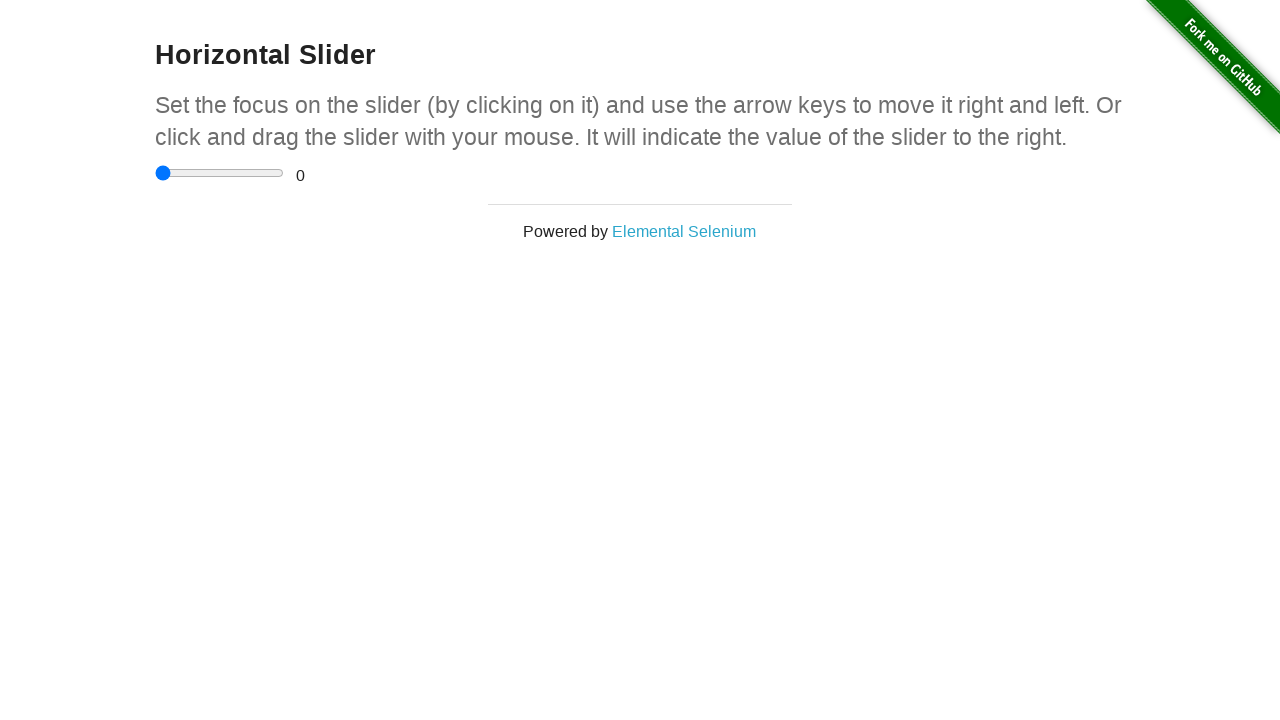

Moved mouse to center of slider at (220, 173)
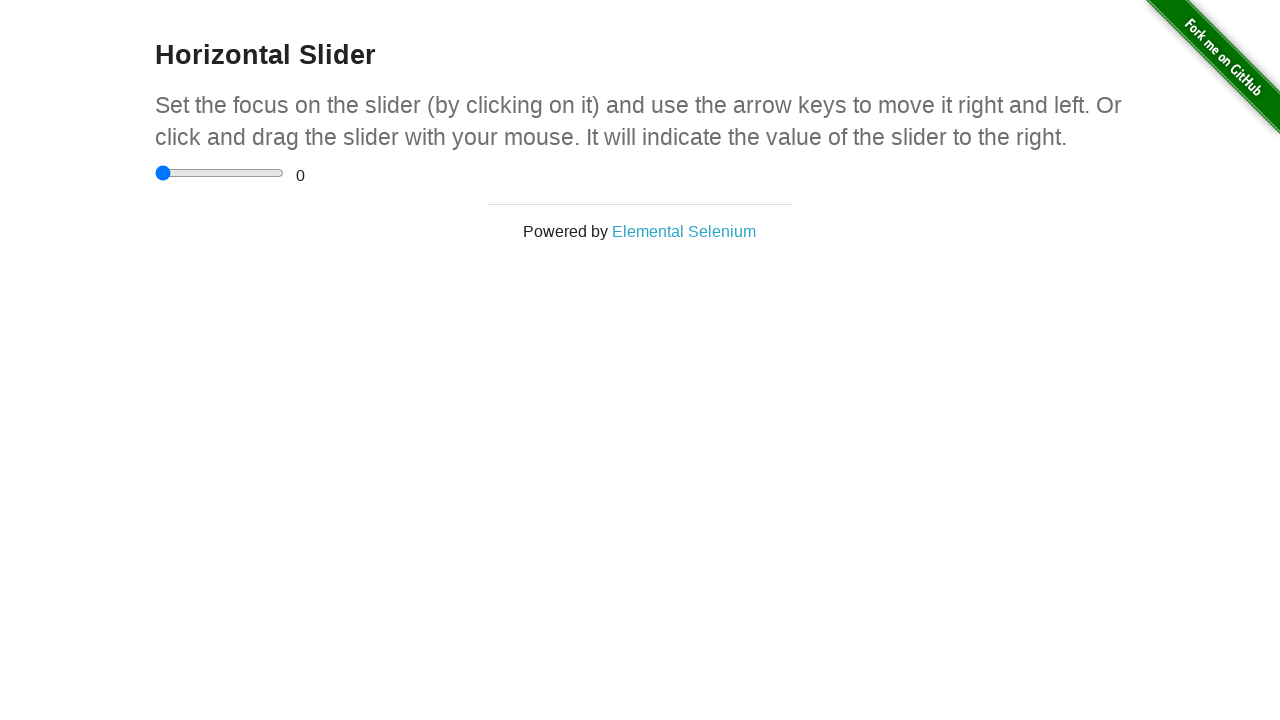

Pressed mouse button down on slider at (220, 173)
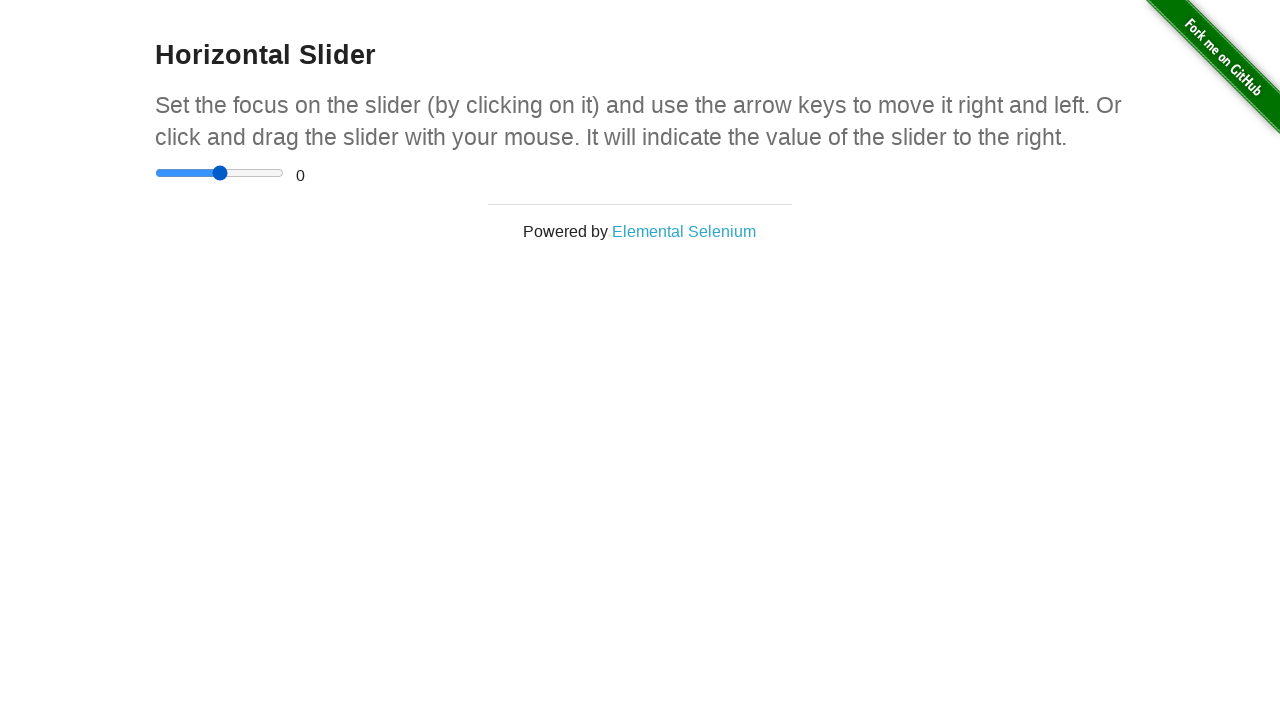

Dragged slider 157 pixels to the right at (376, 173)
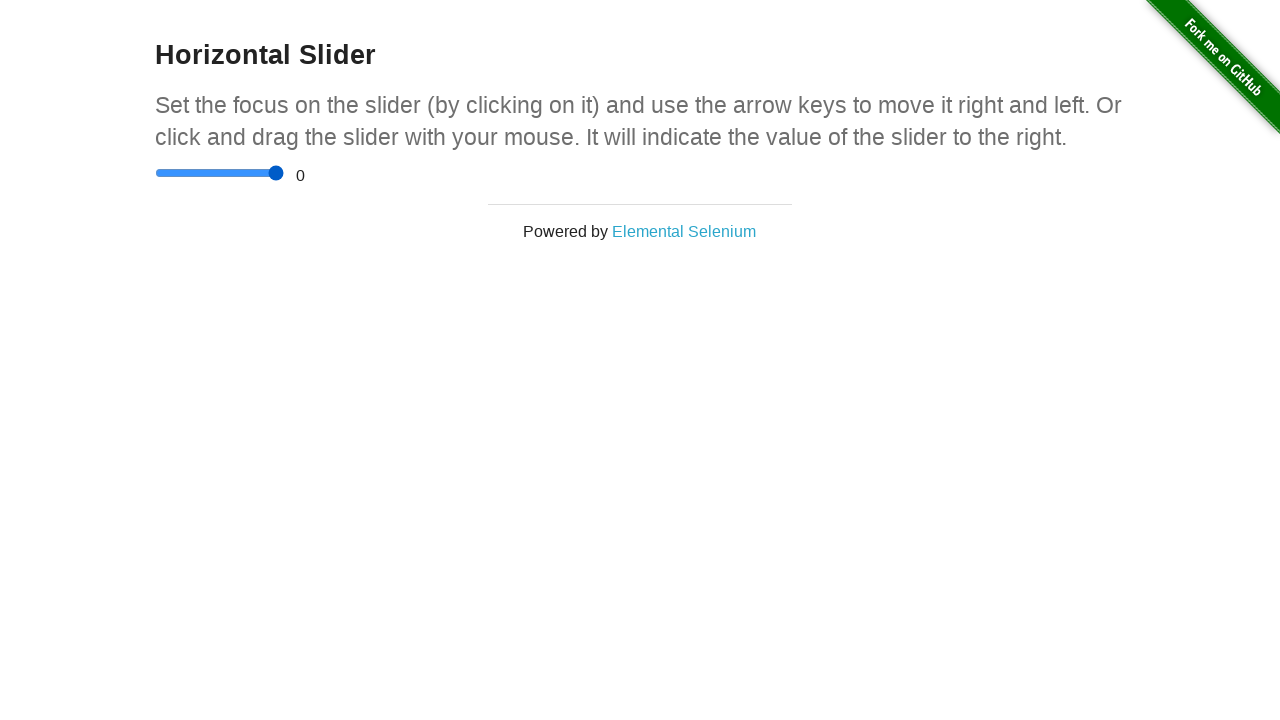

Released mouse button, slider drag completed at (376, 173)
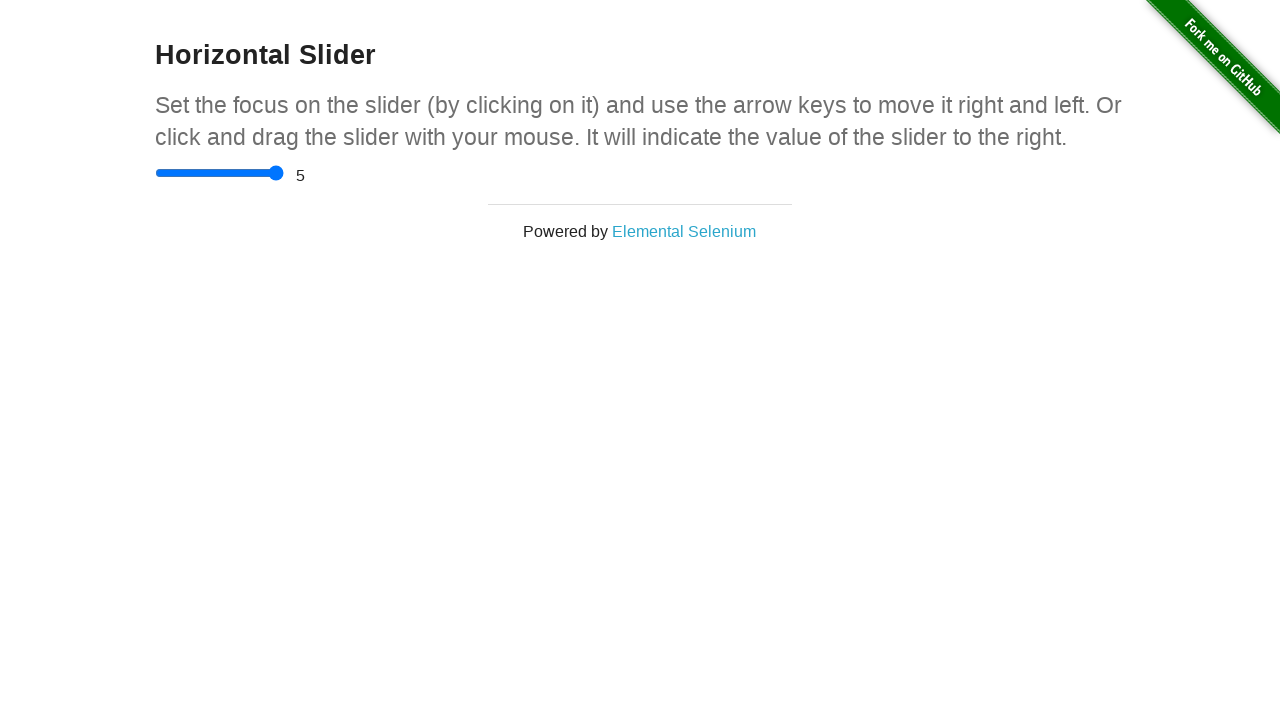

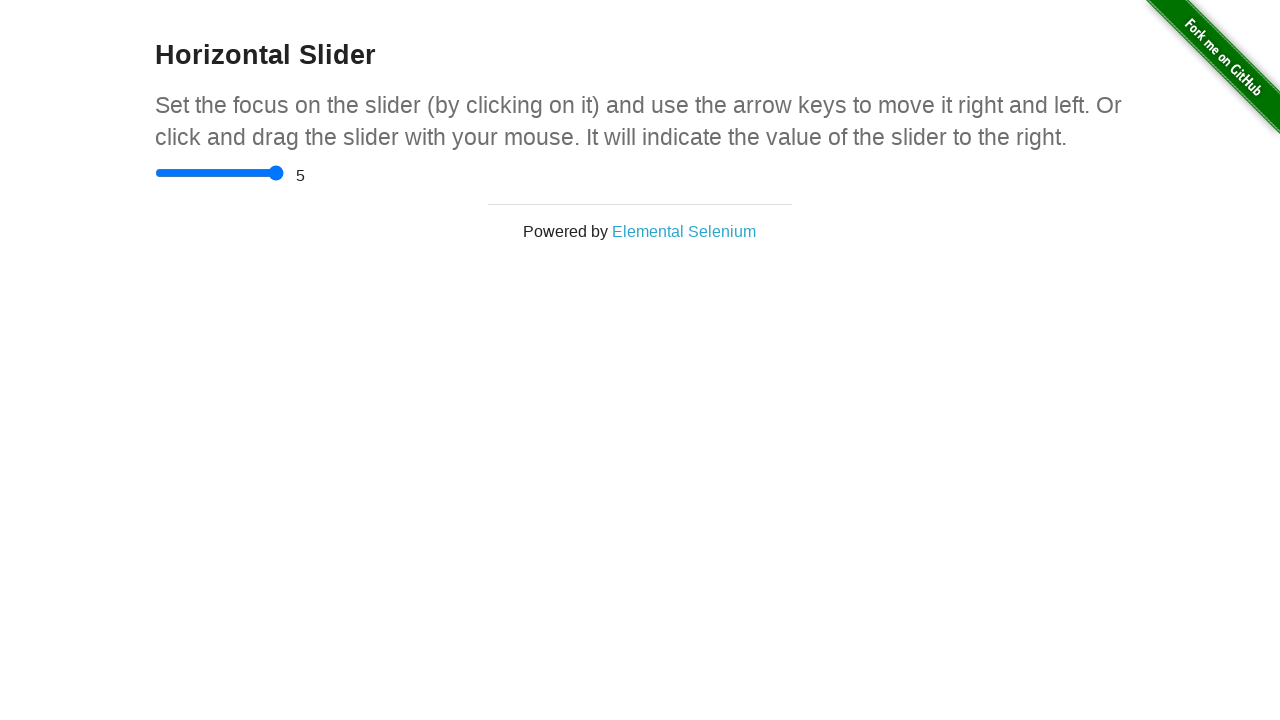